Tests mouse hover functionality by scrolling to a button element and hovering over it to reveal dropdown options

Starting URL: https://rahulshettyacademy.com/AutomationPractice/

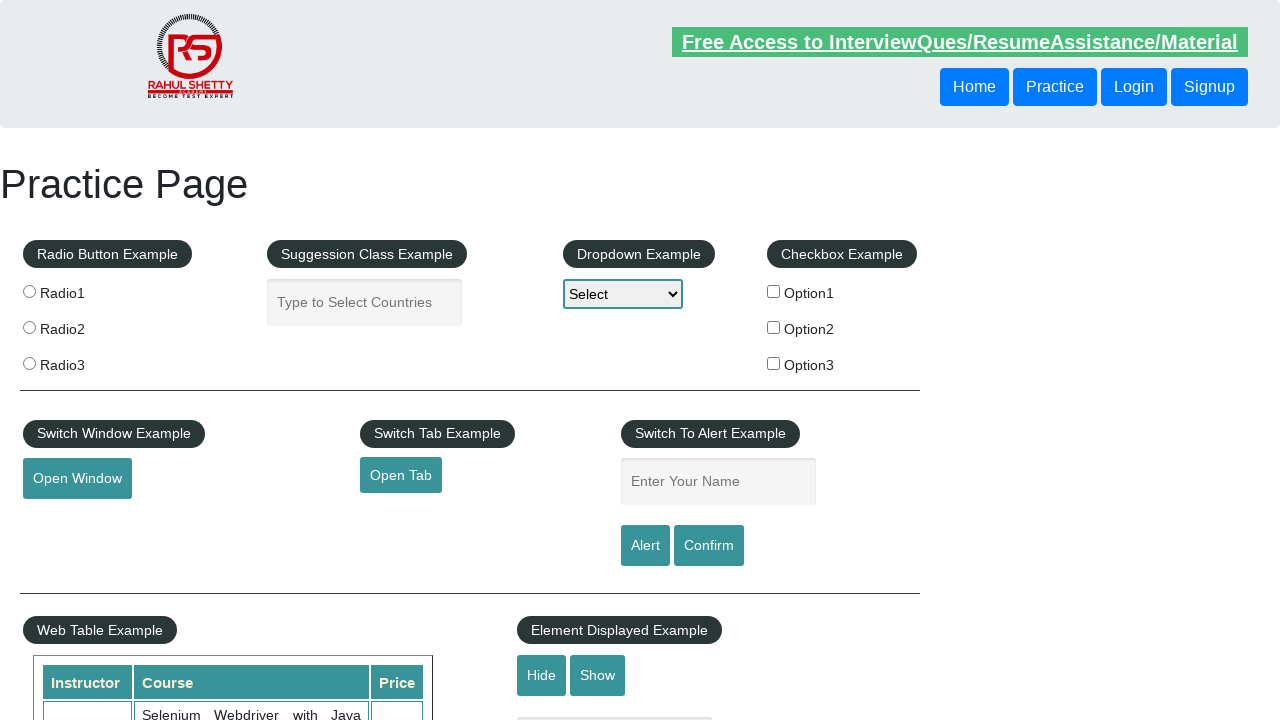

Scrolled to Mouse Hover button
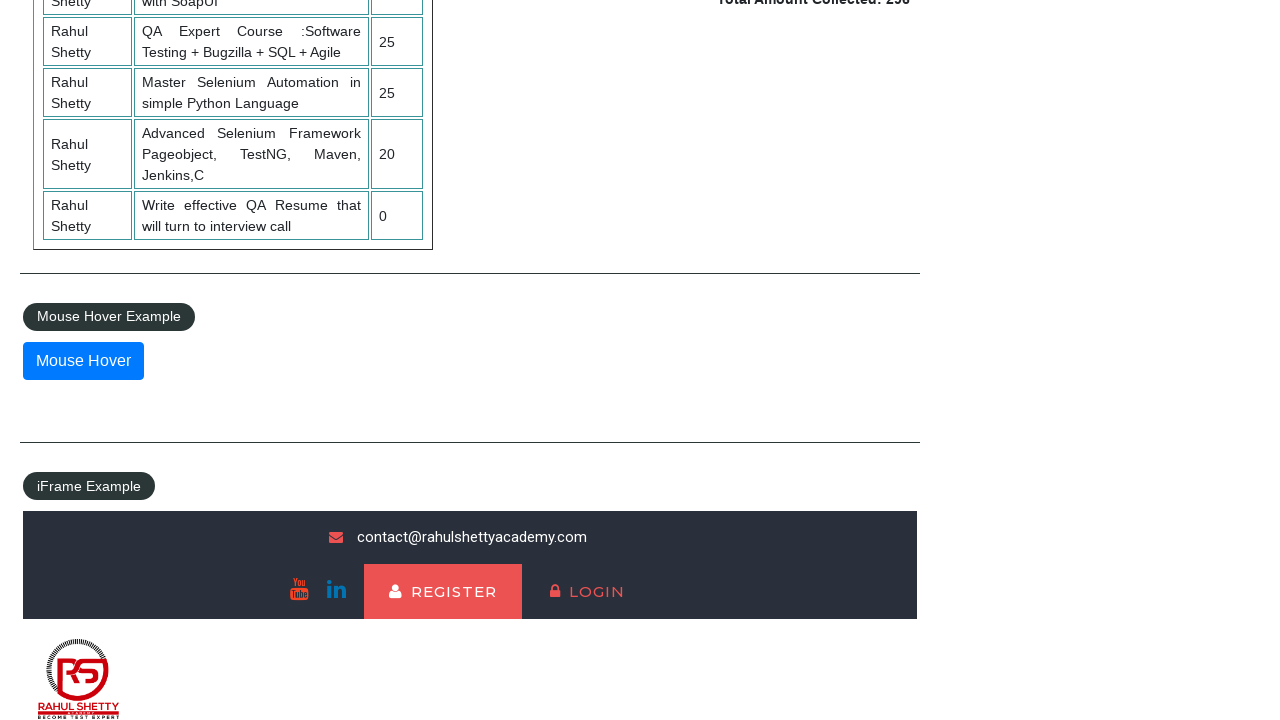

Hovered over Mouse Hover button to reveal dropdown options at (83, 361) on xpath=//button[text()='Mouse Hover']
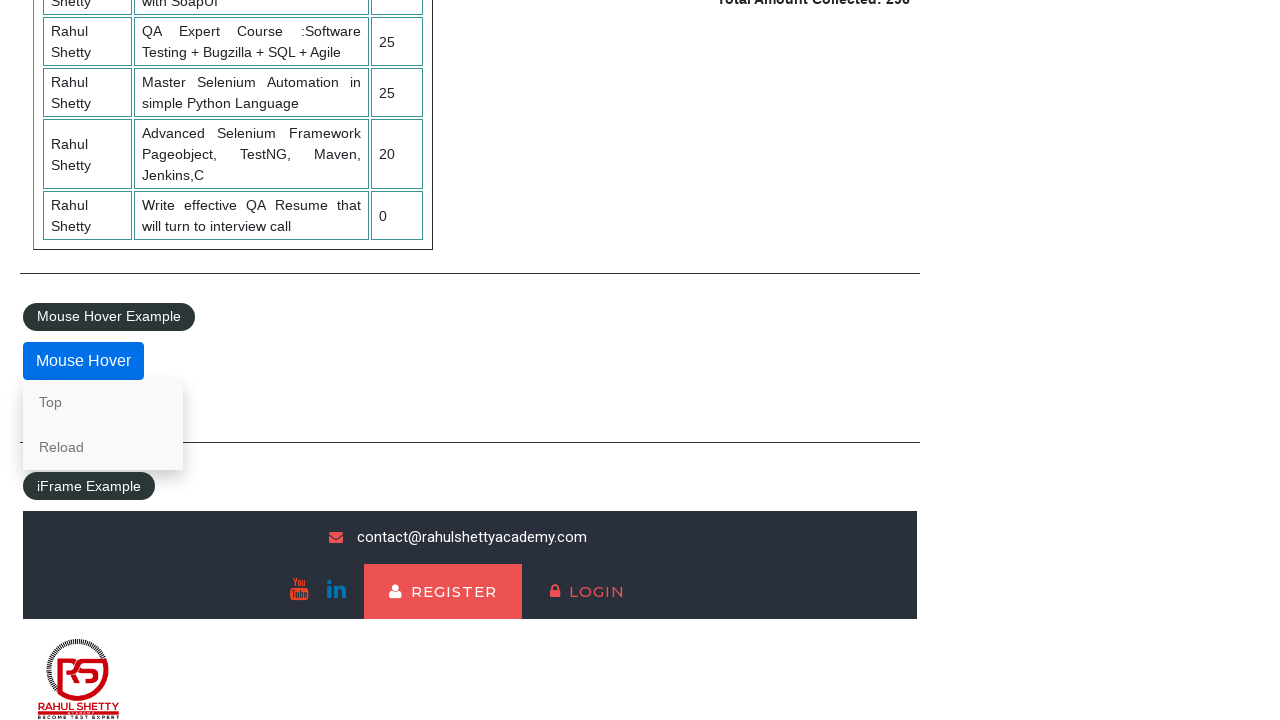

Waited for hover effect to be visible
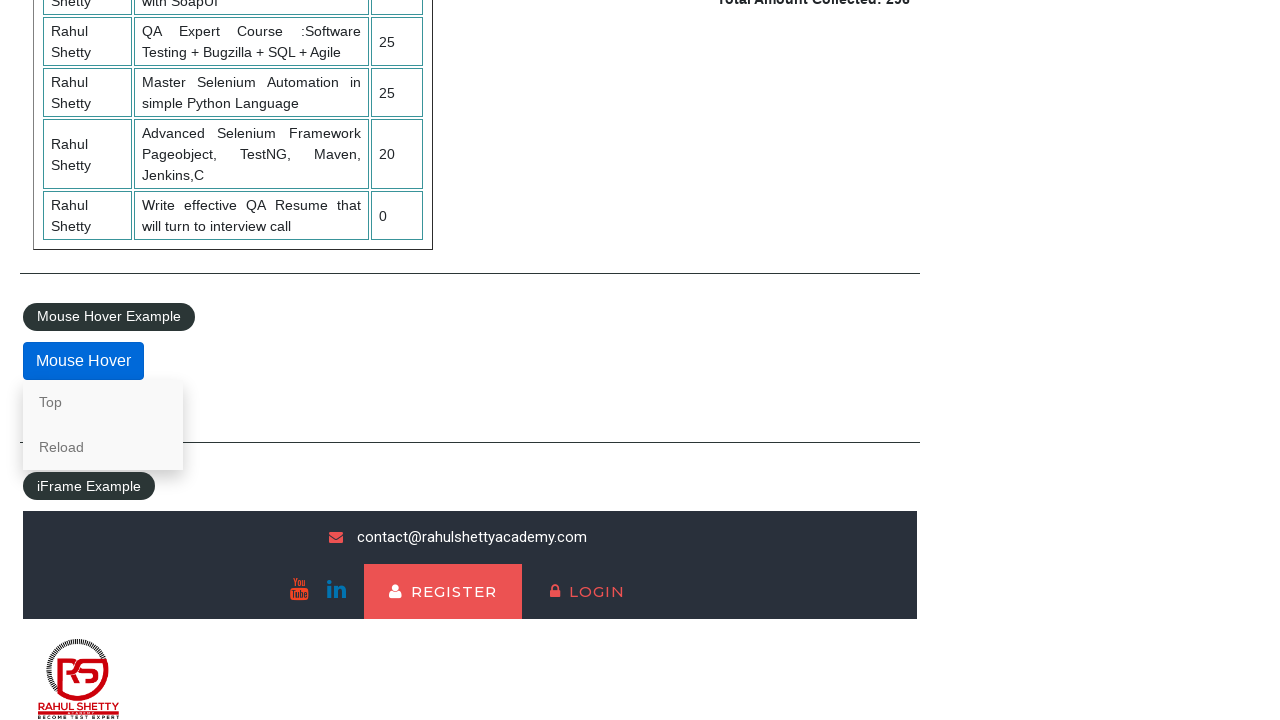

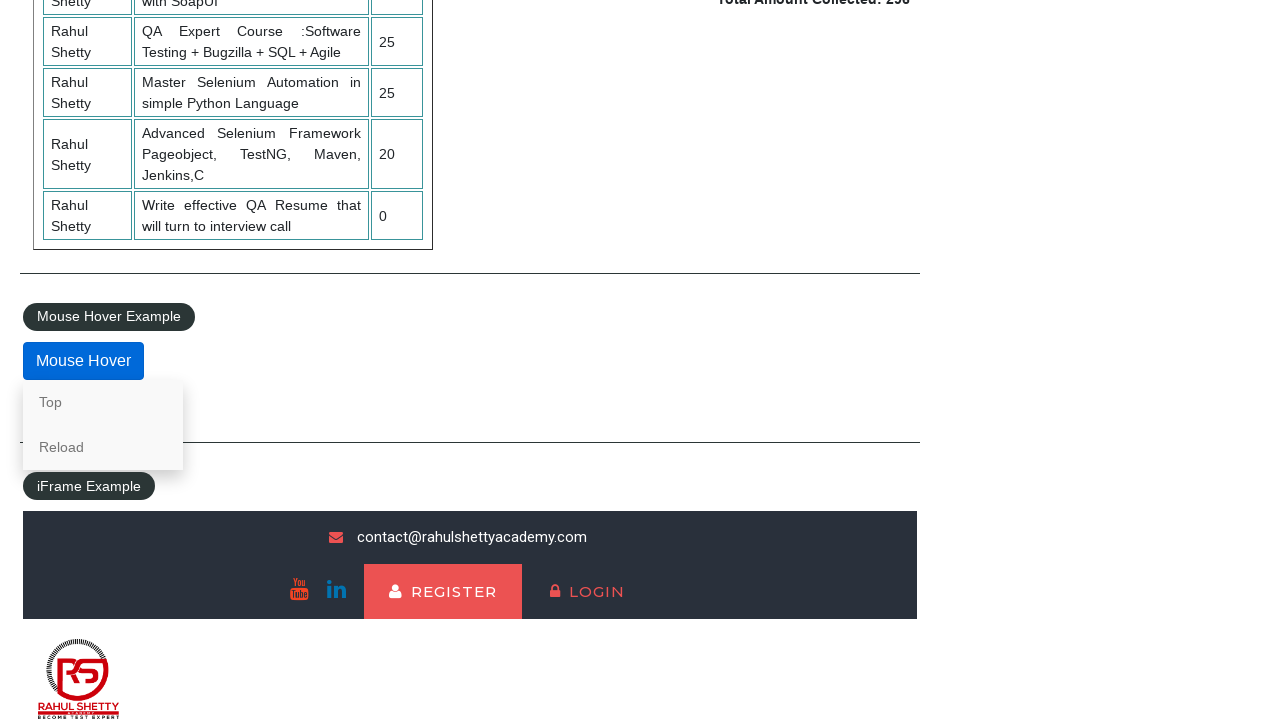